Tests web form interaction by navigating to the form page and selecting an option from a dropdown

Starting URL: https://bonigarcia.dev/selenium-webdriver-java/

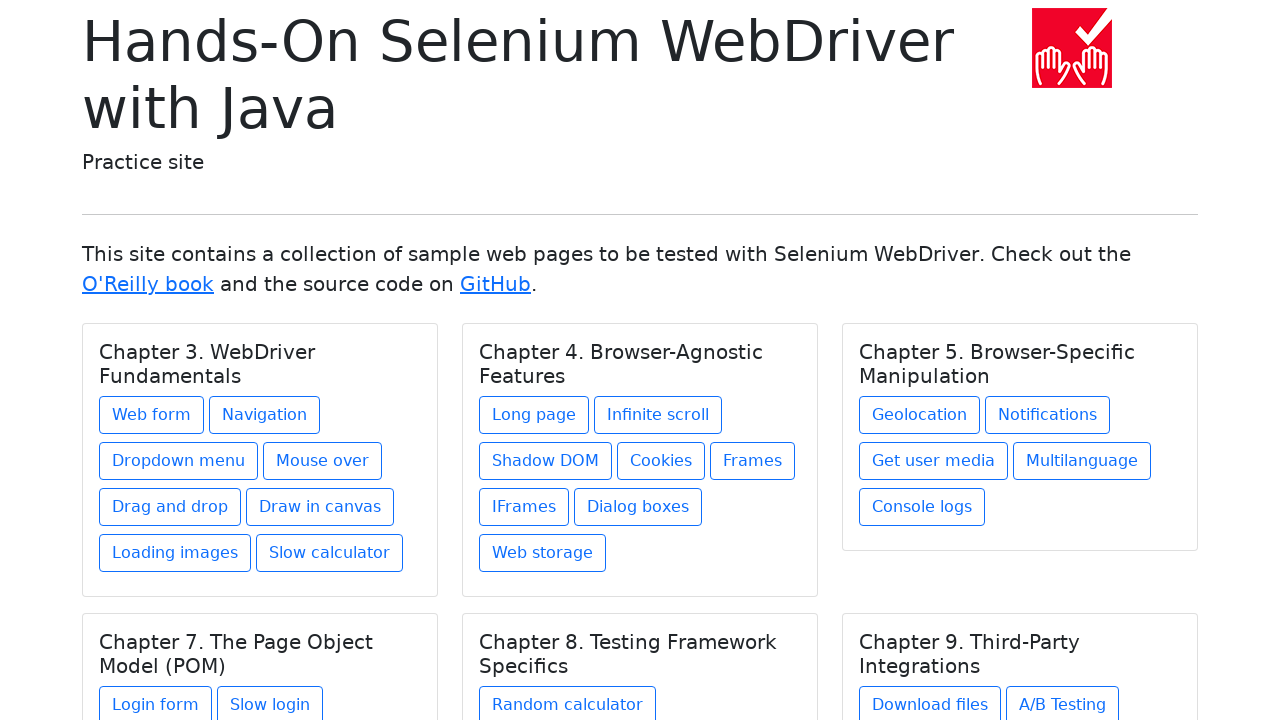

Navigated to Selenium WebDriver Java test page
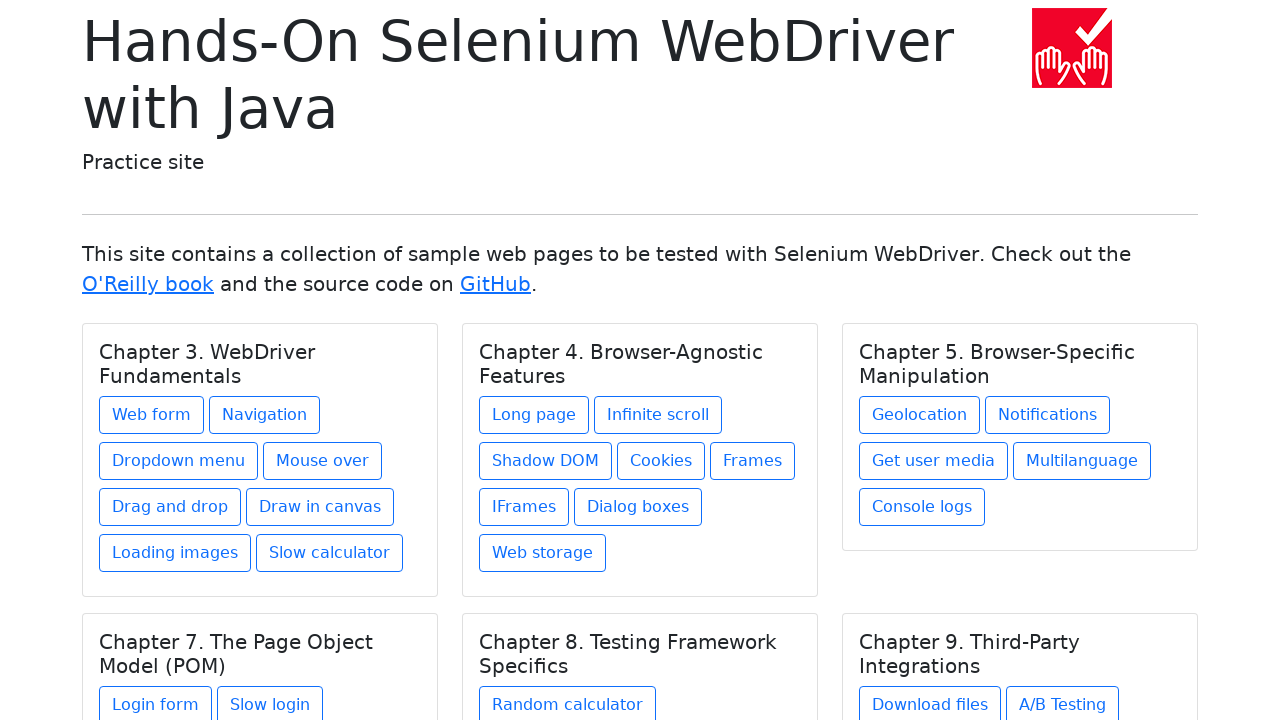

Clicked on 'Web form' link at (152, 415) on internal:text="Web form"i
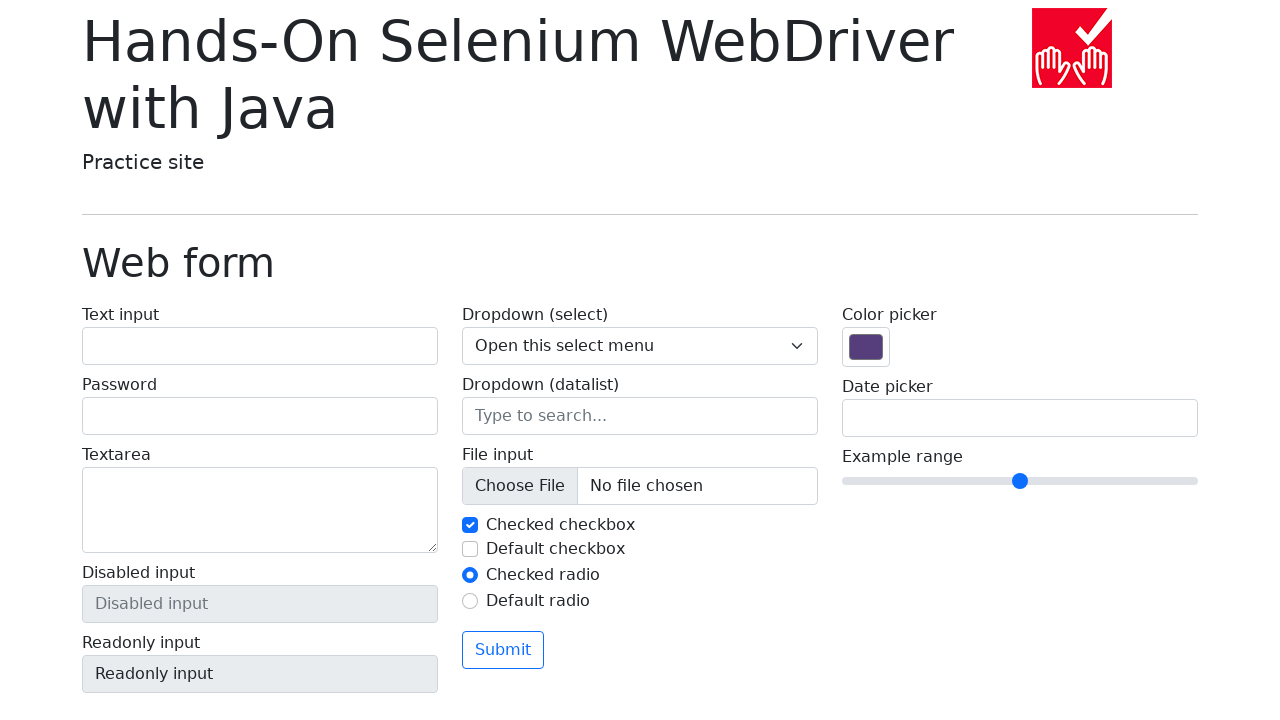

Selected option '3' from the dropdown field on [name='my-select']
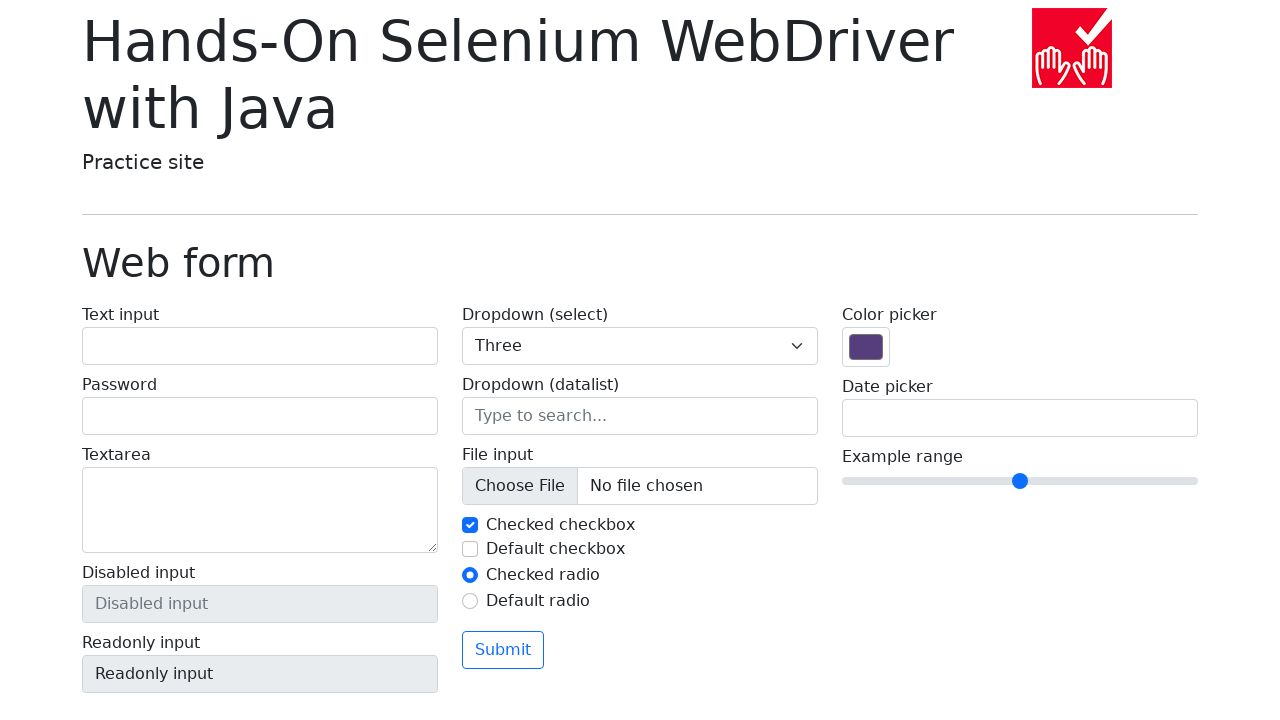

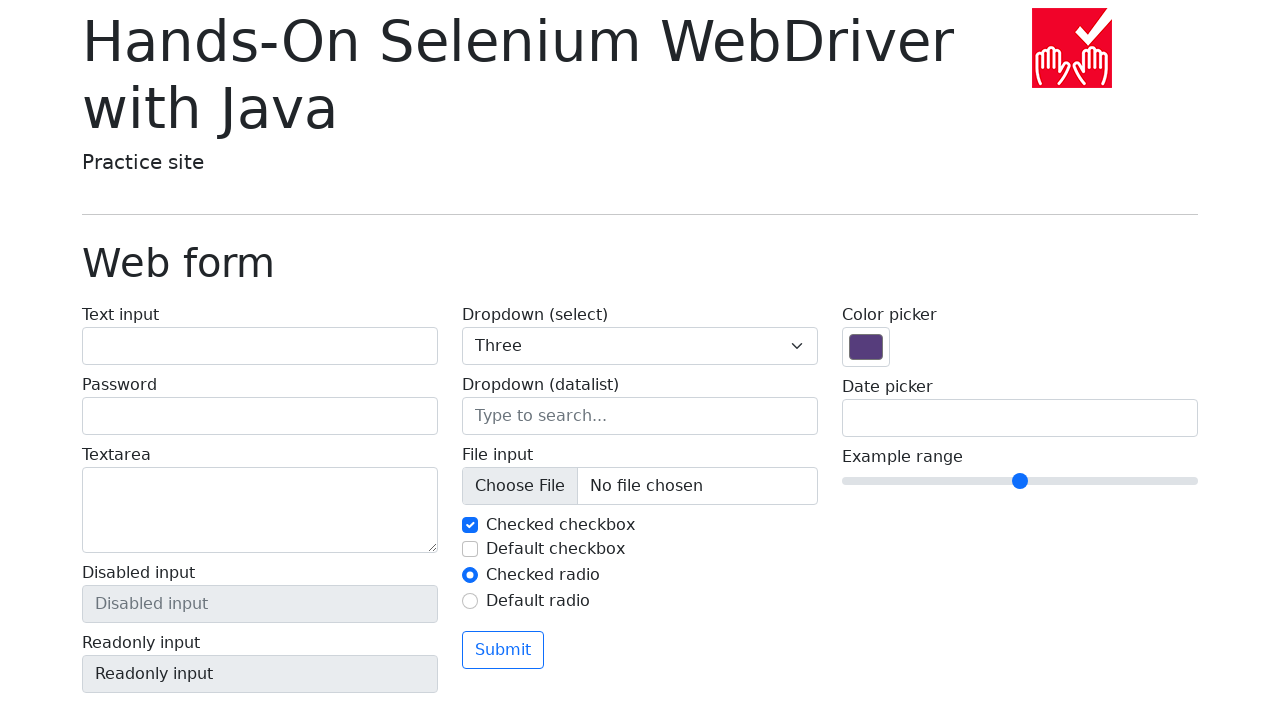